Tests sorting GitHub search results by most stars

Starting URL: https://github.com/search?q=weight-Conversion&type=repositories

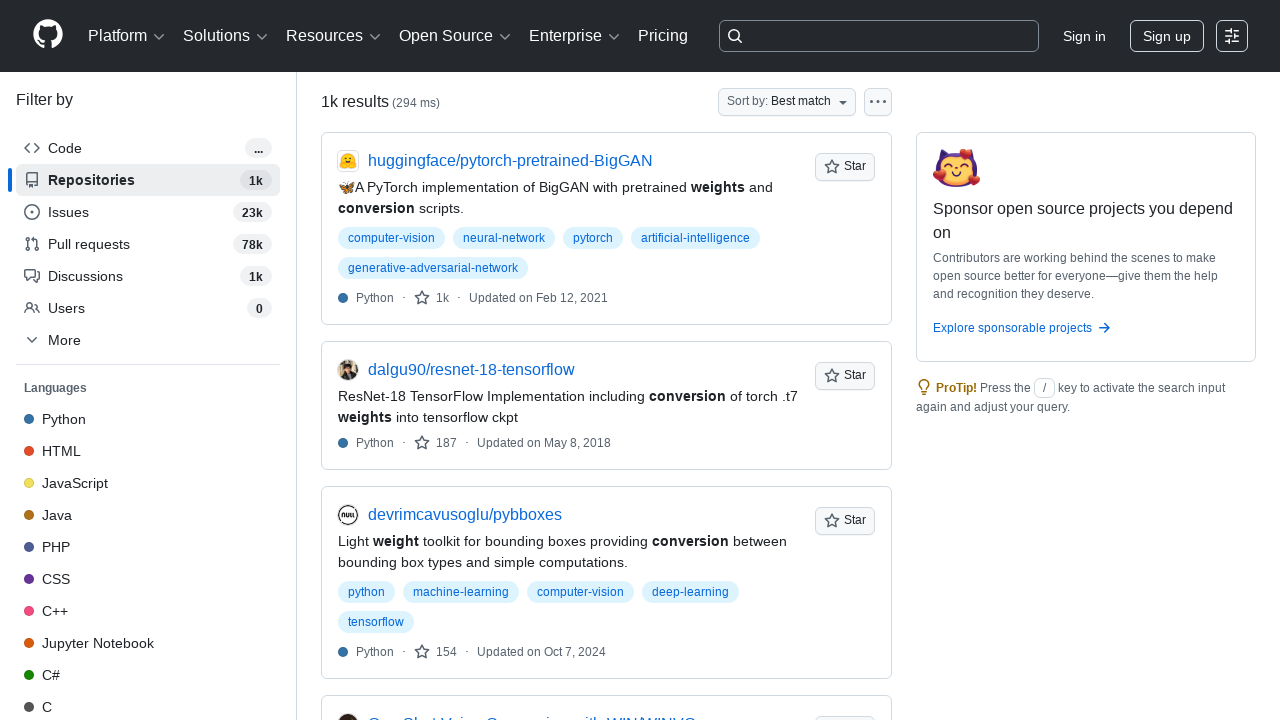

Sort dropdown button is available
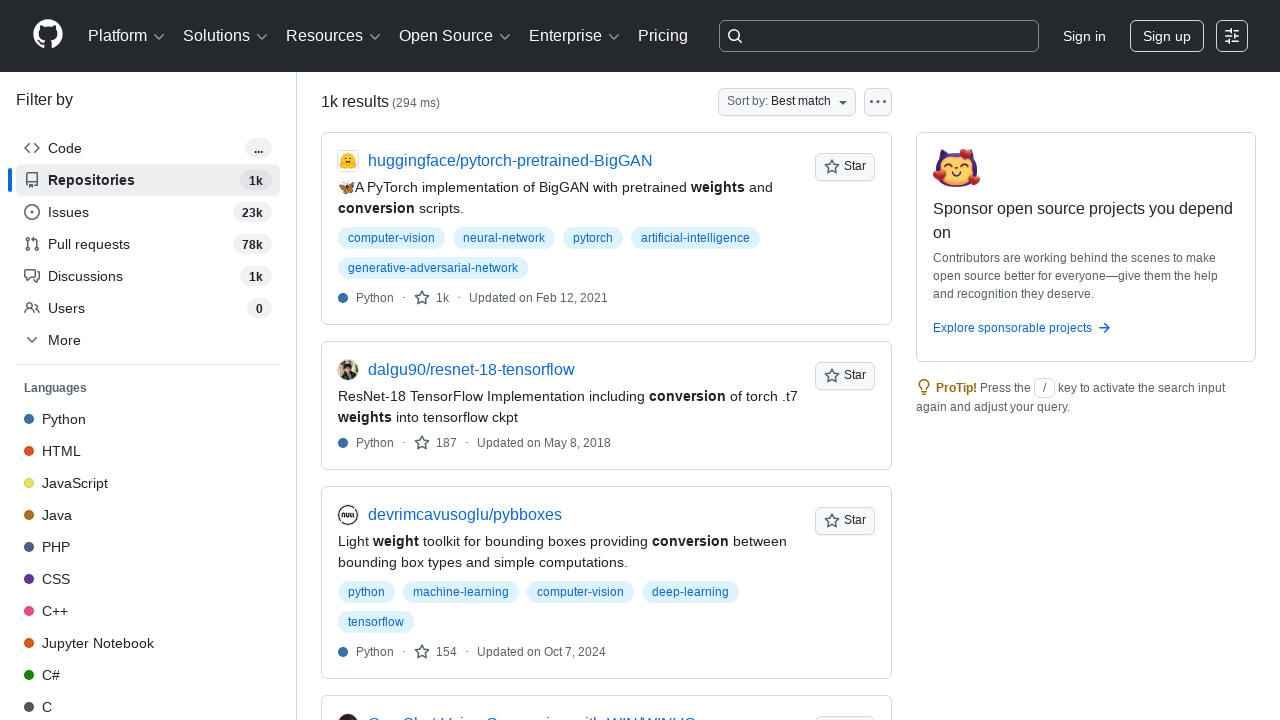

Clicked sort dropdown button at (787, 102) on [data-testid='sort-button']
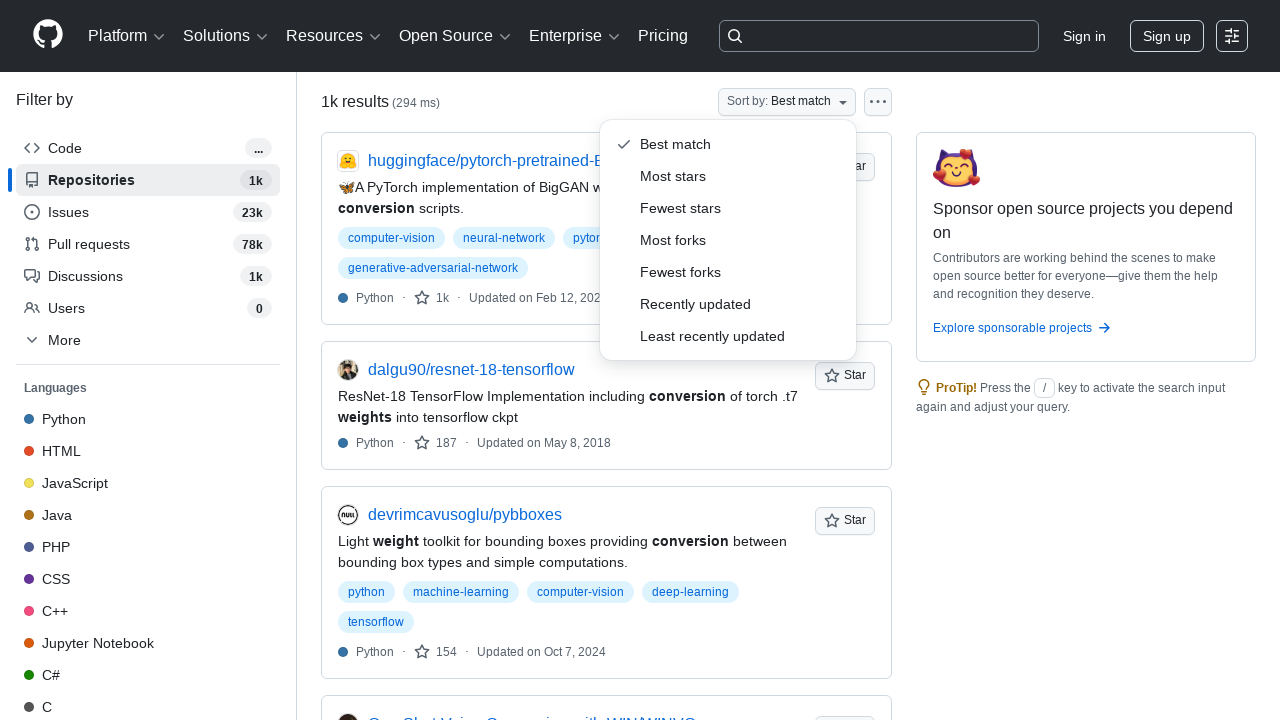

Selected 'Most stars' sorting option at (740, 176) on text=Most stars
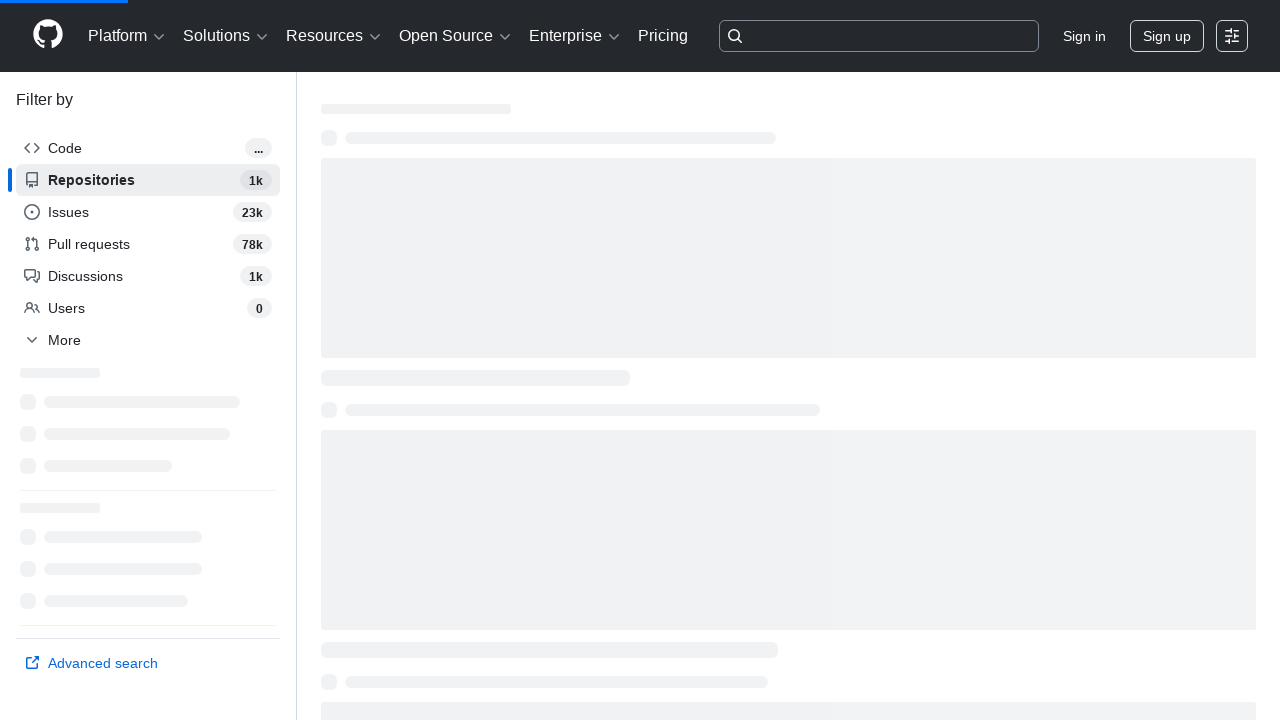

Search results sorted by most stars and loaded
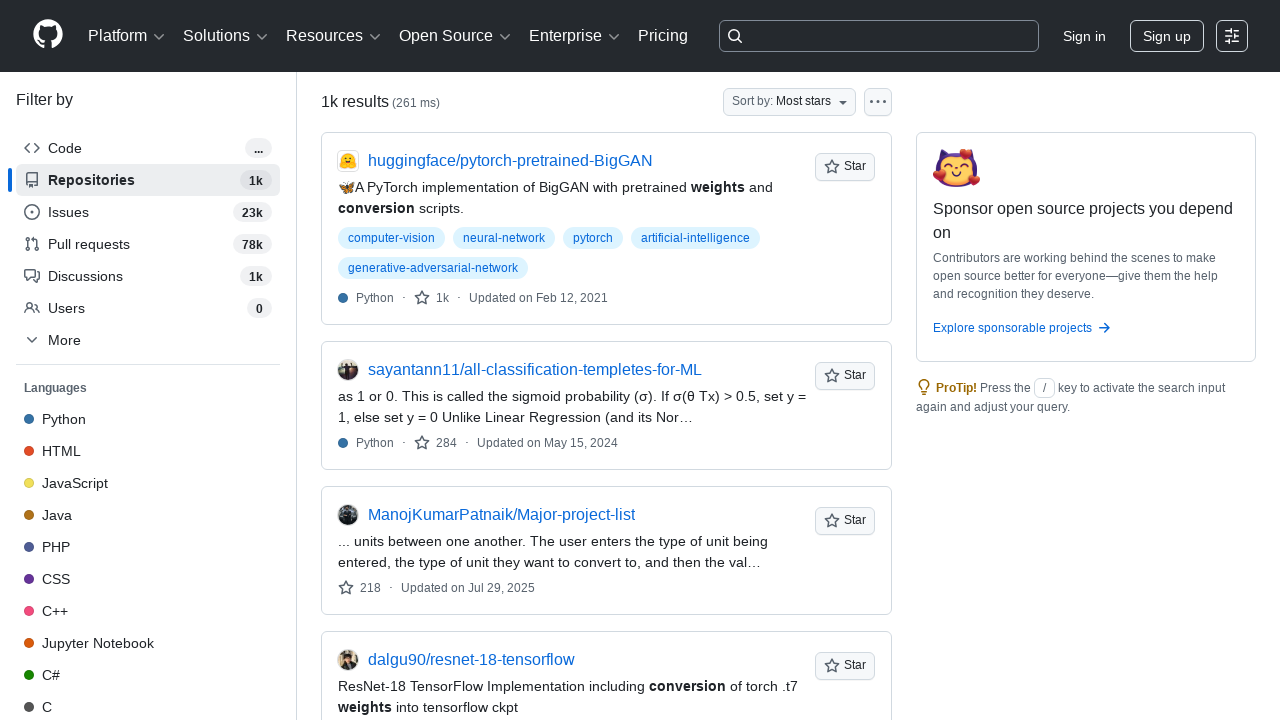

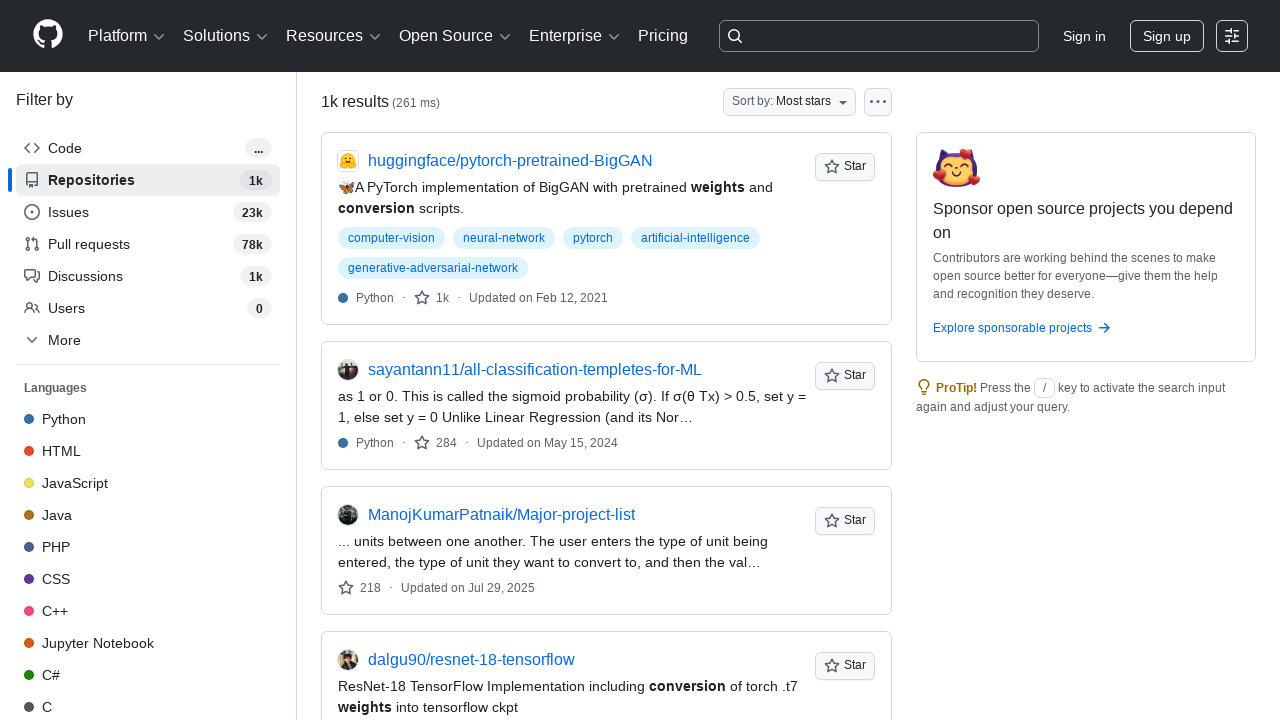